Tests keyboard actions by typing text into a textarea, selecting all with Ctrl+A, copying with Ctrl+C, tabbing to the next textarea, and pasting with Ctrl+V

Starting URL: https://text-compare.com/

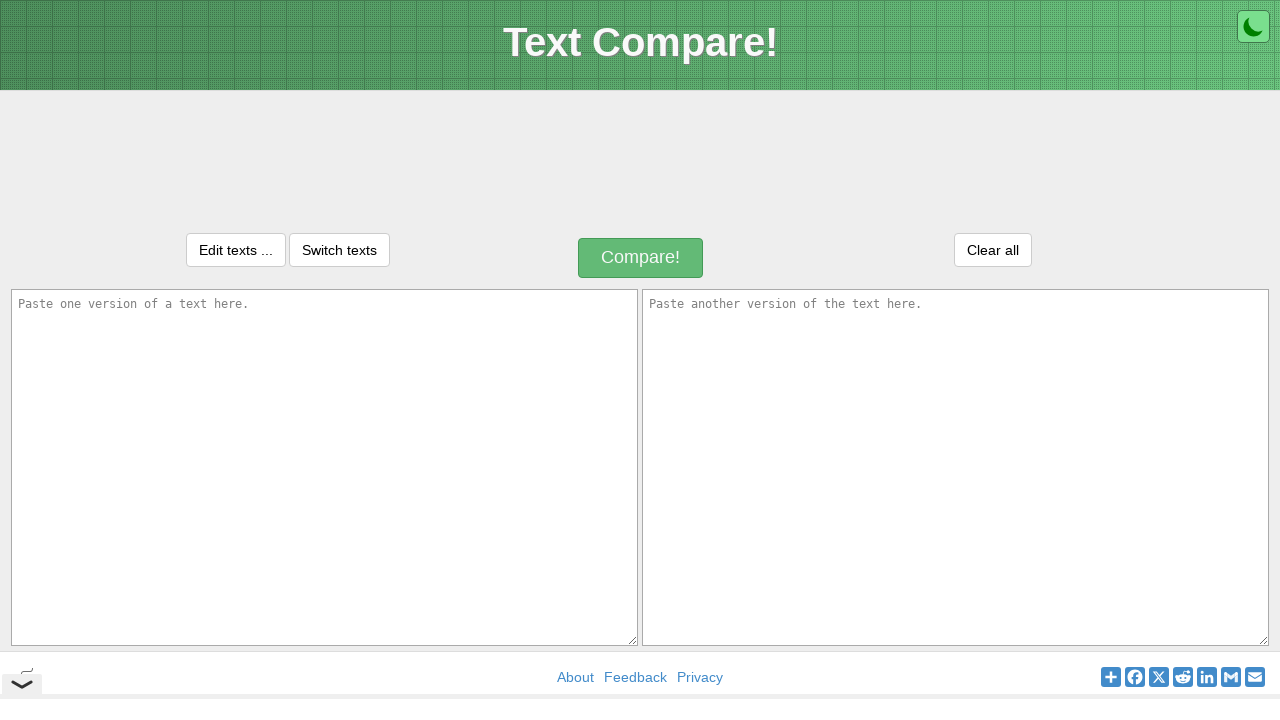

Typed 'sample comparison text' into the first textarea on #inputText1
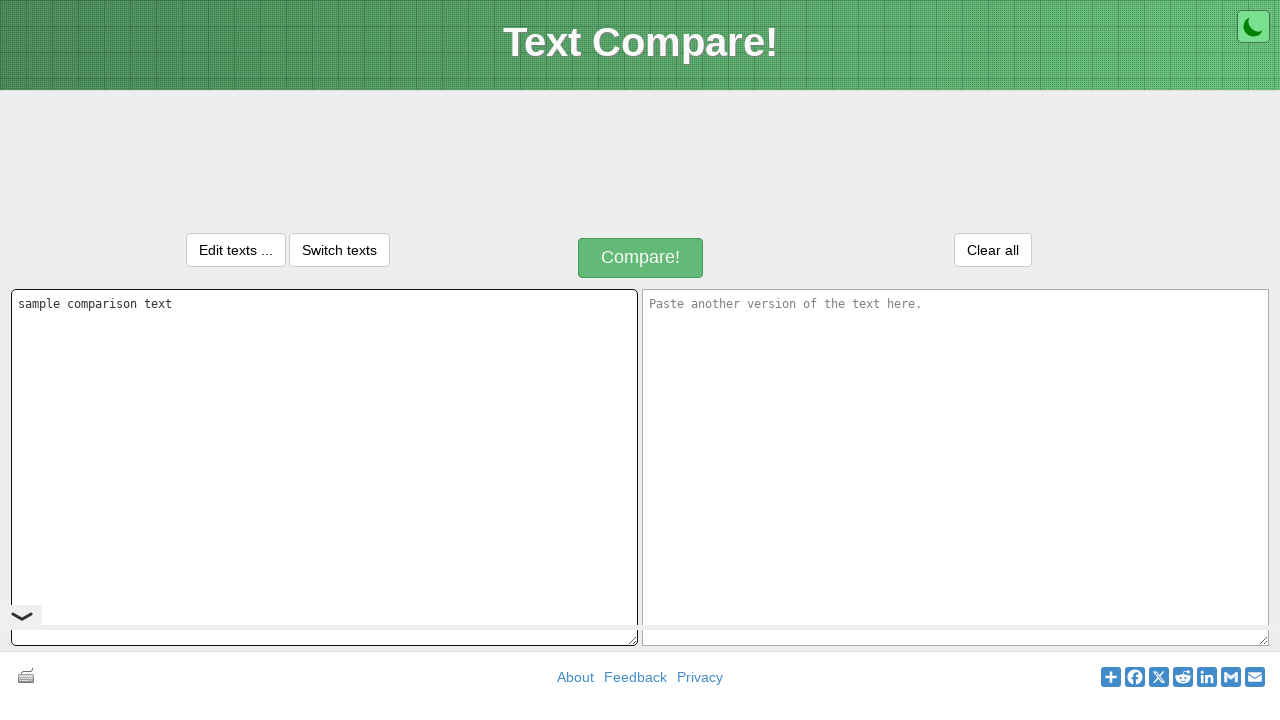

Selected all text in first textarea using Ctrl+A
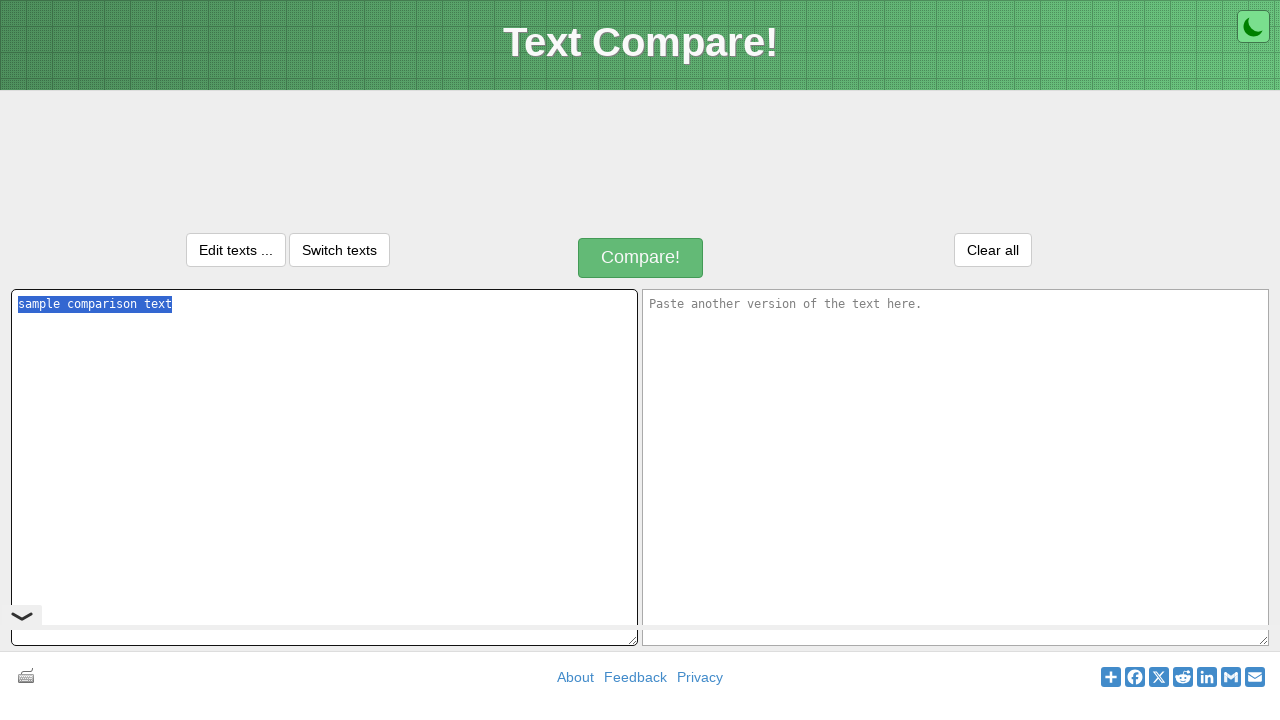

Copied selected text using Ctrl+C
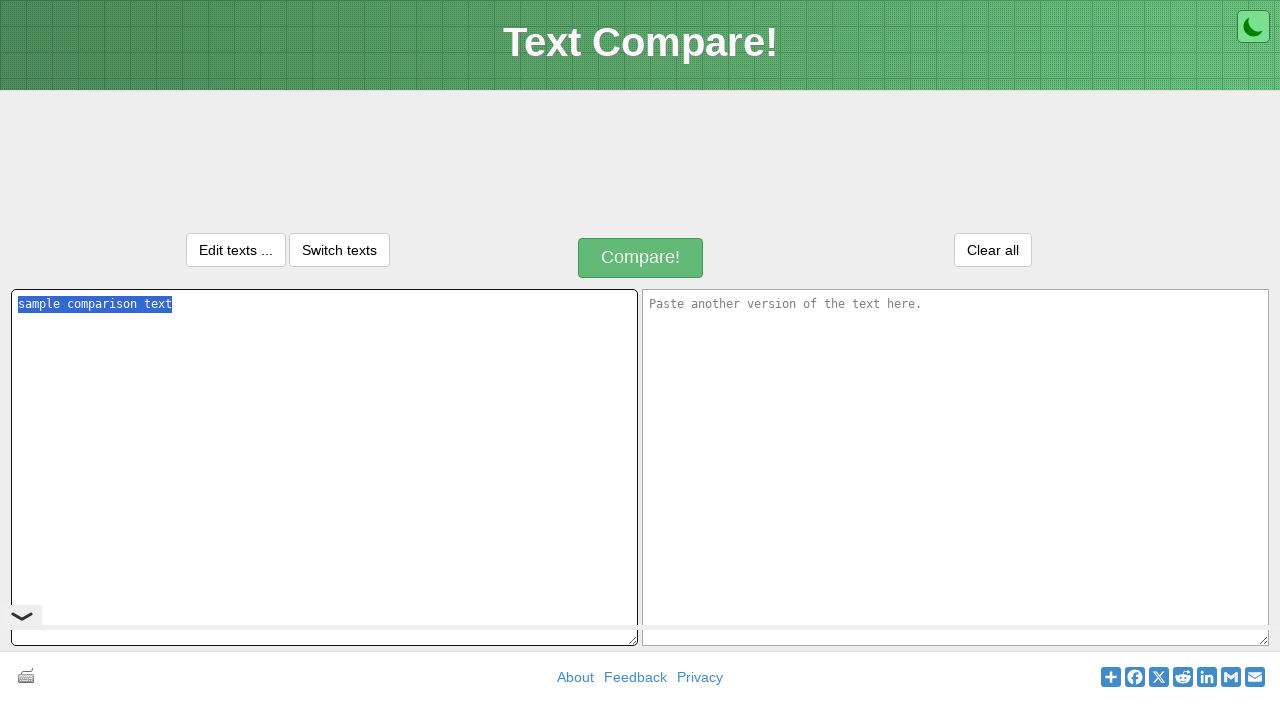

Moved focus to the second textarea using Tab key
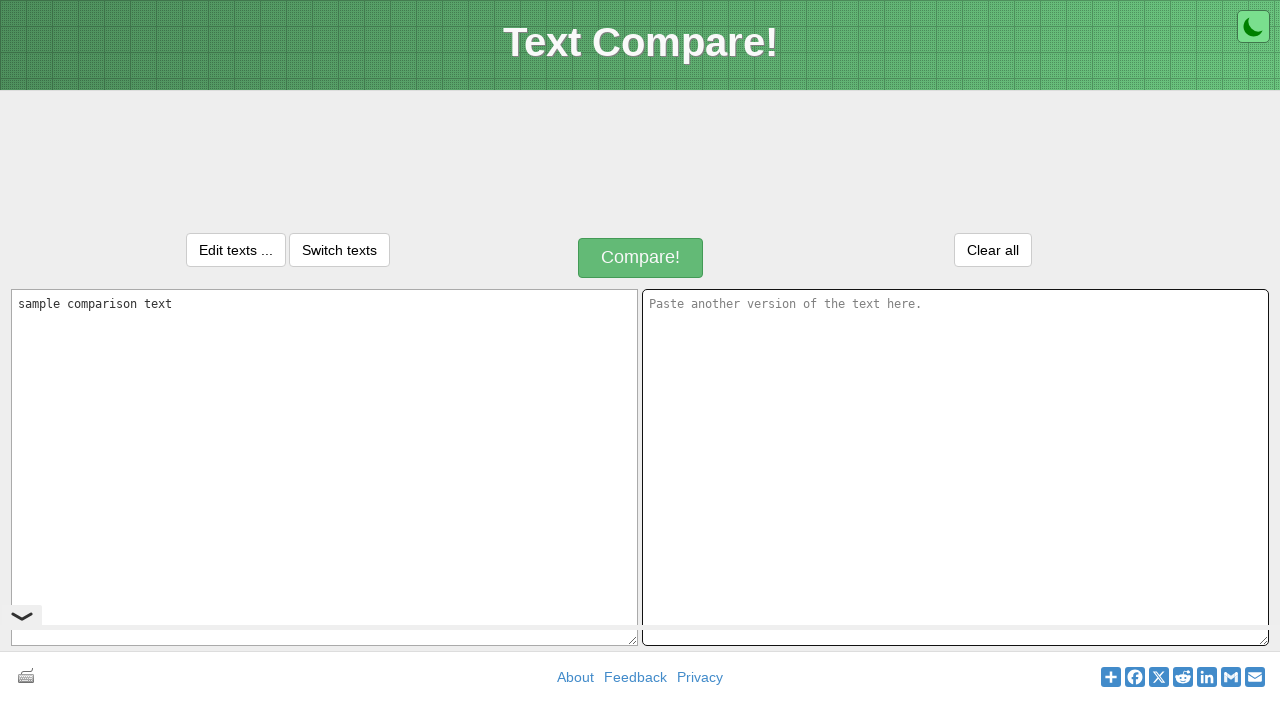

Pasted copied text into second textarea using Ctrl+V
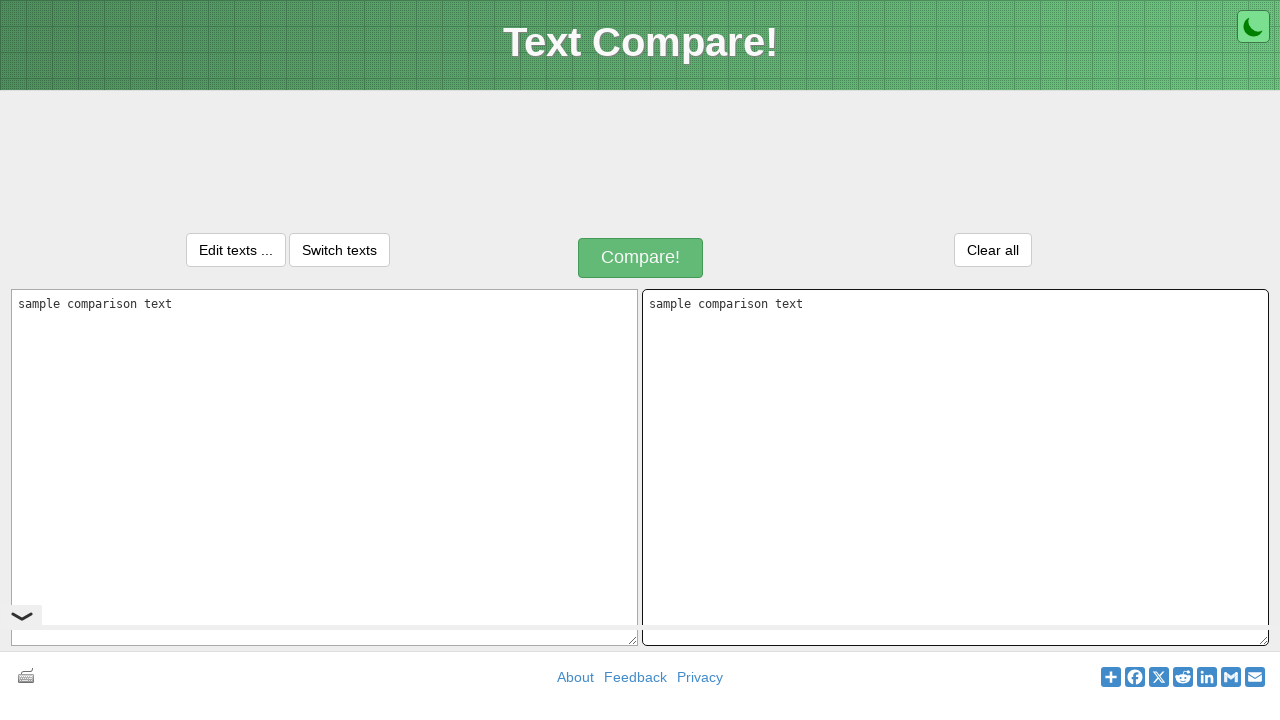

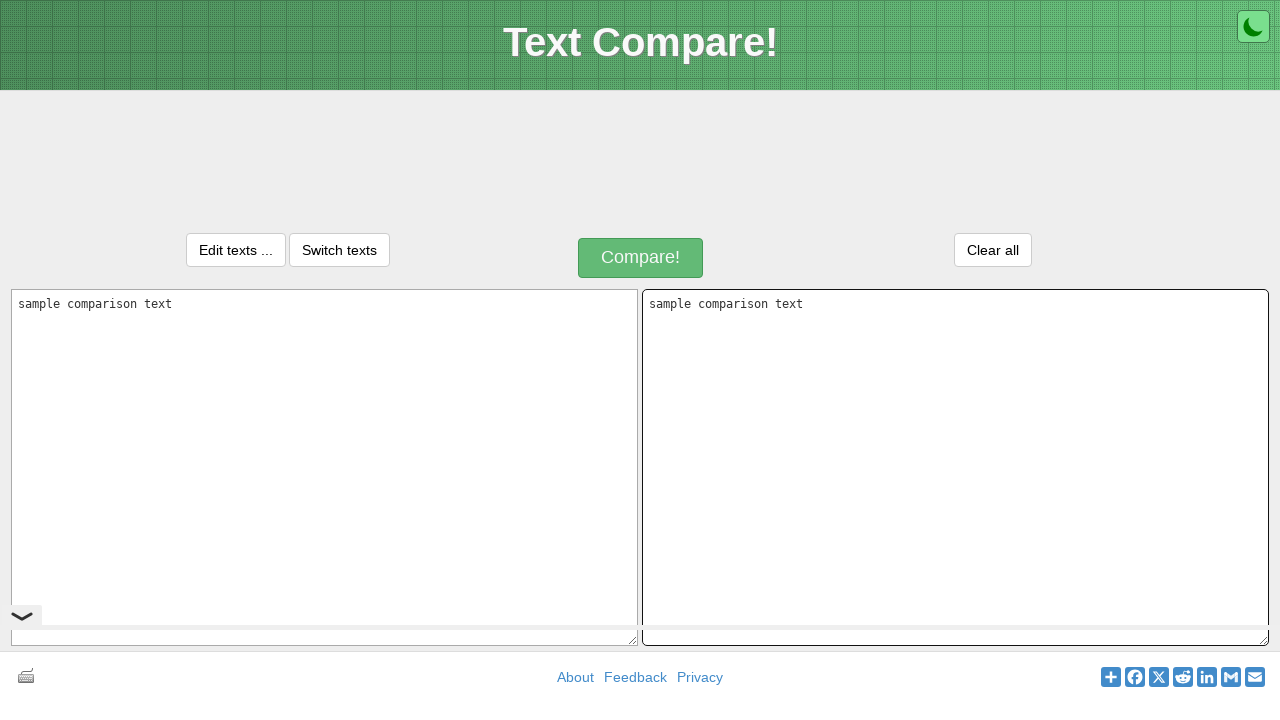